Navigates to an EarthCam live feed page for El Paso, Texas and waits for the stream to load

Starting URL: https://www.earthcam.com/usa/texas/elpaso/?cam=elpaso

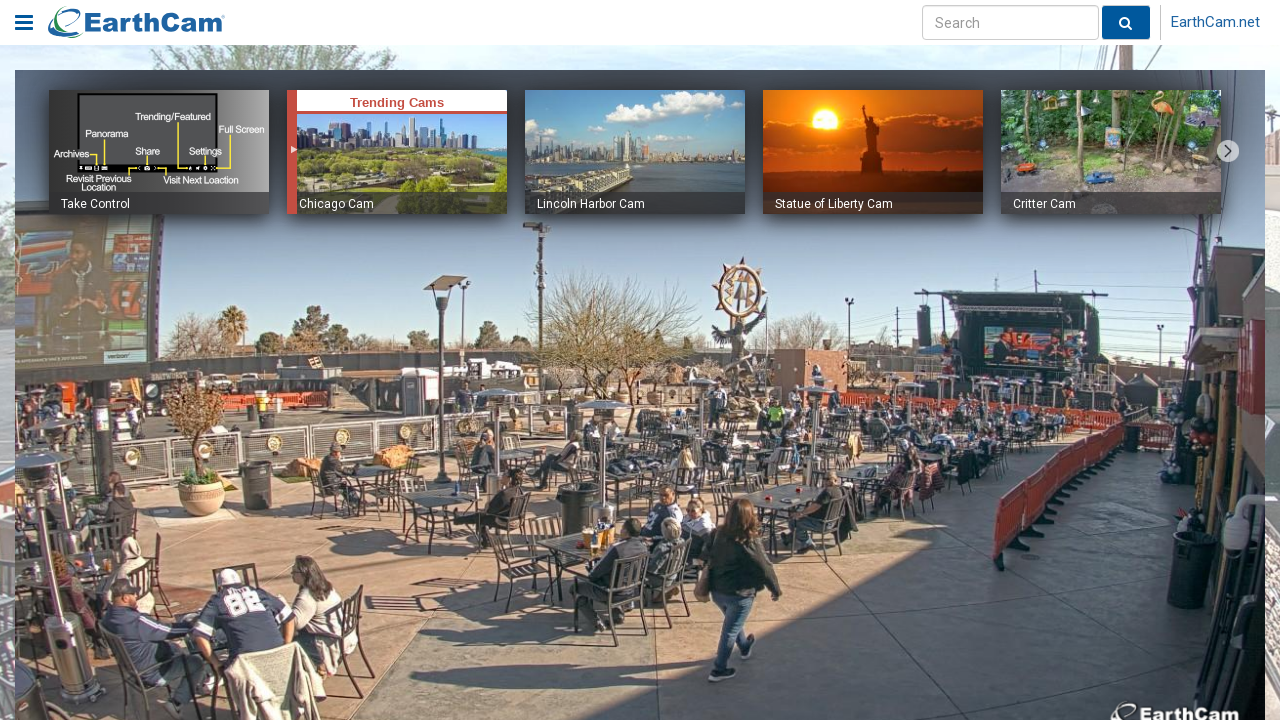

Navigated to EarthCam El Paso, Texas live feed page
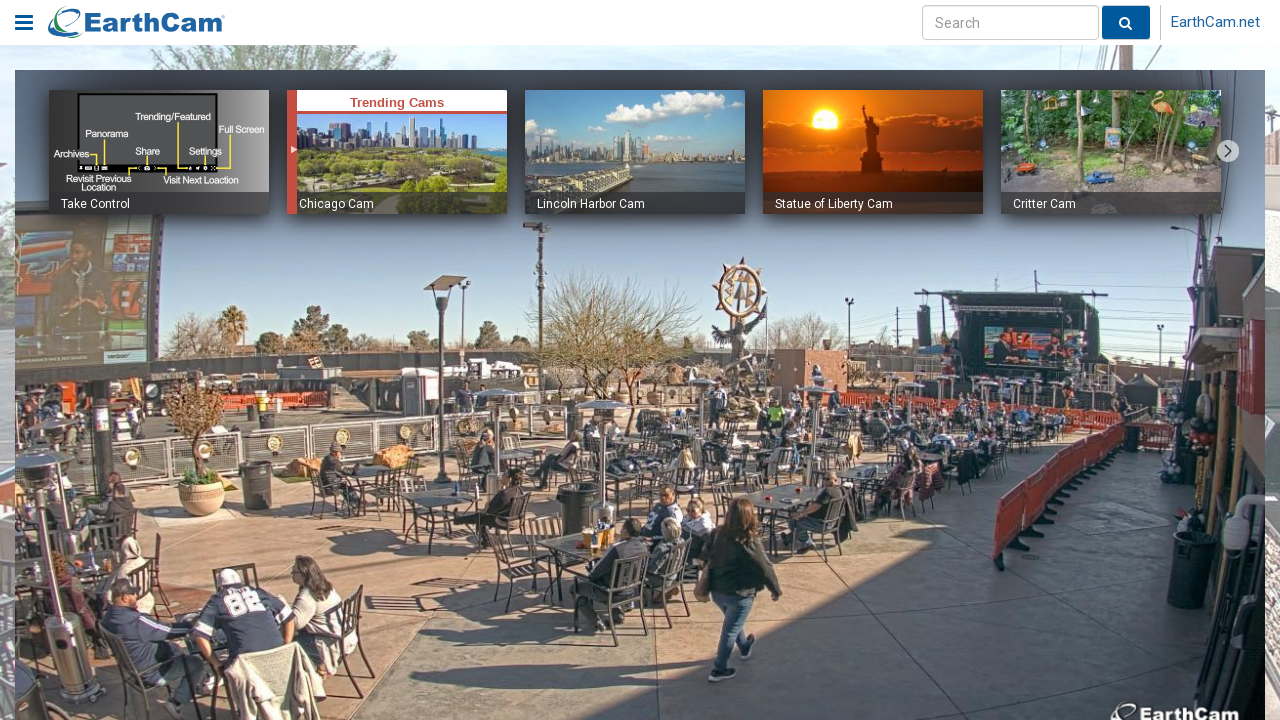

EarthCam player or video stream loaded successfully
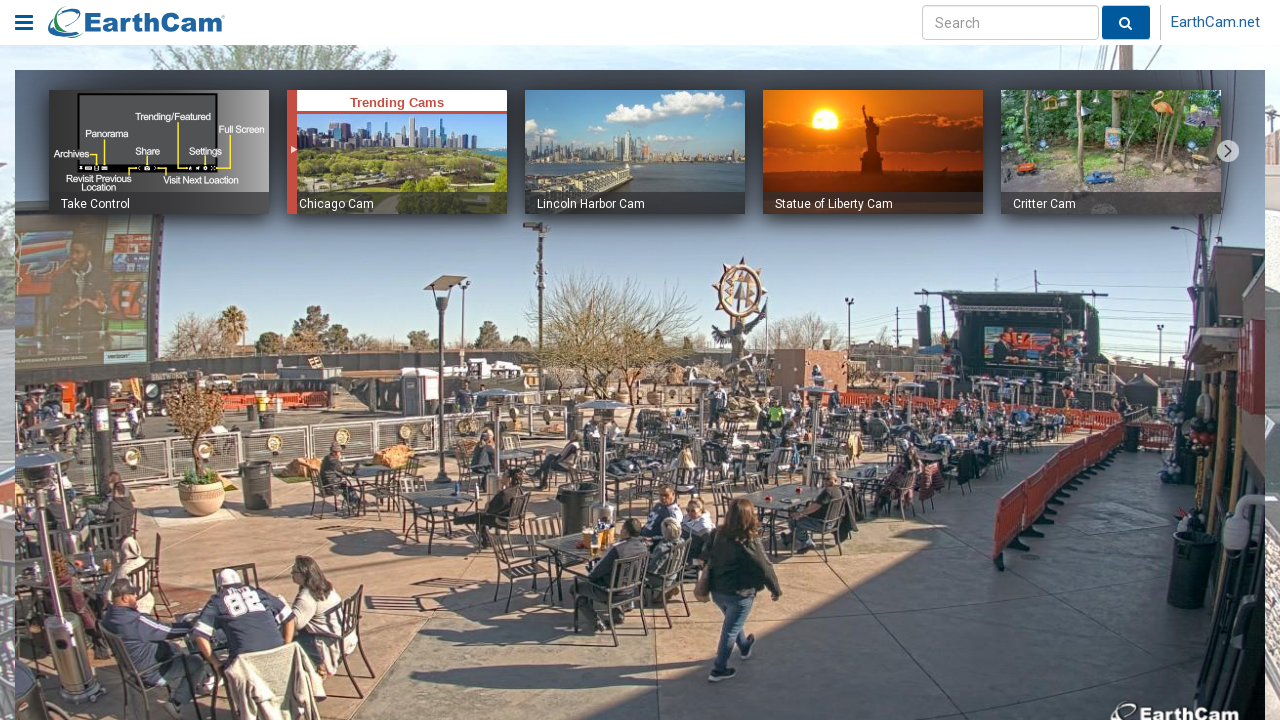

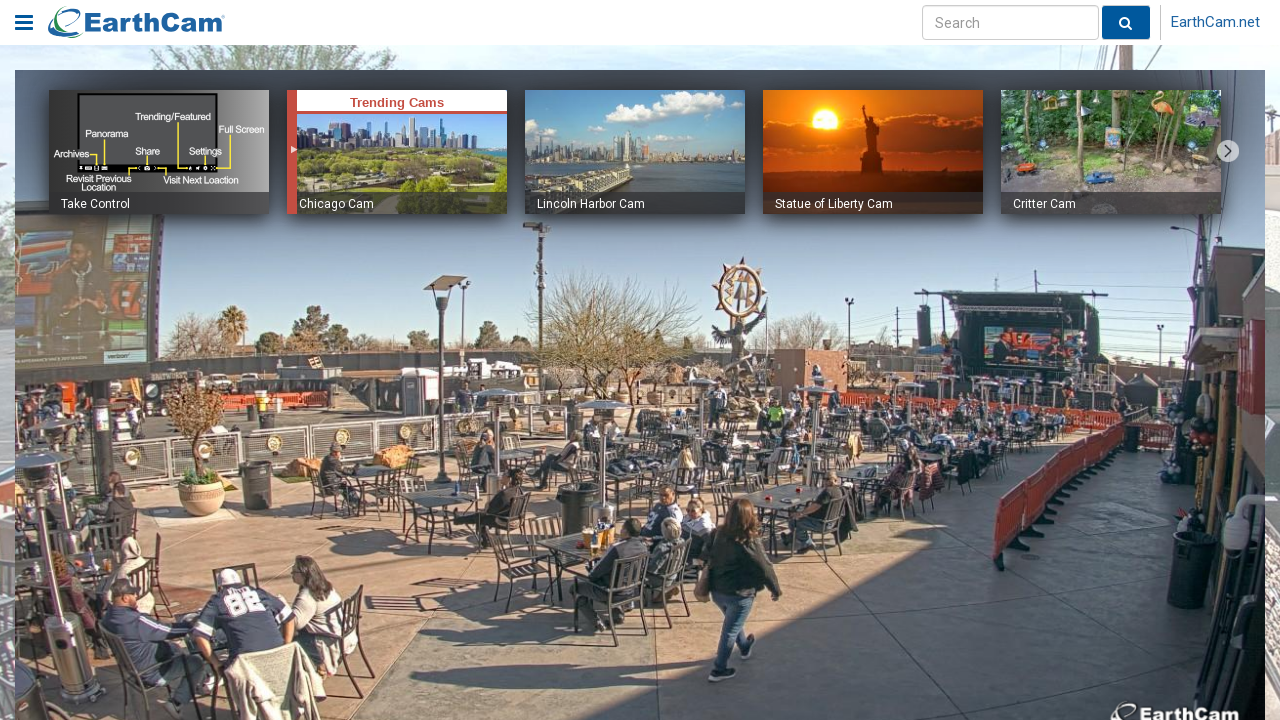